Tests navigation to the Droppable page under Interactions category and verifies the page loads correctly

Starting URL: https://demoqa.com/

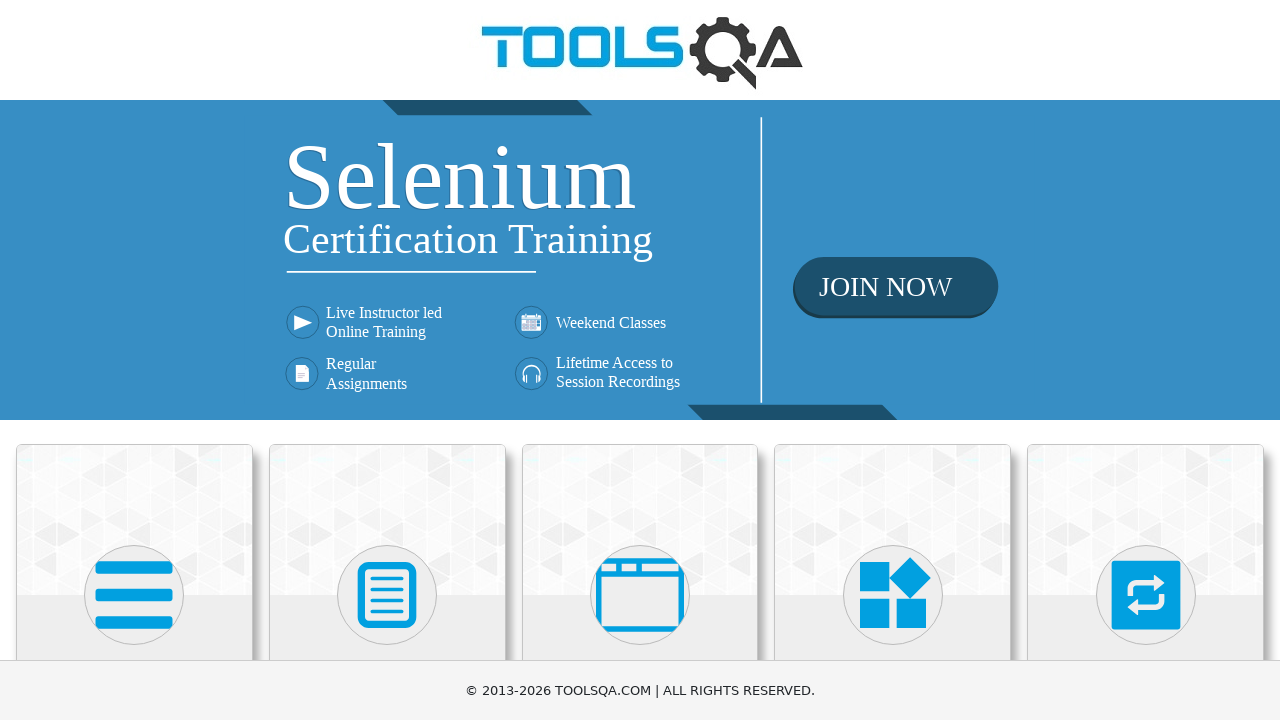

Clicked on Interactions category at (1146, 360) on text=Interactions
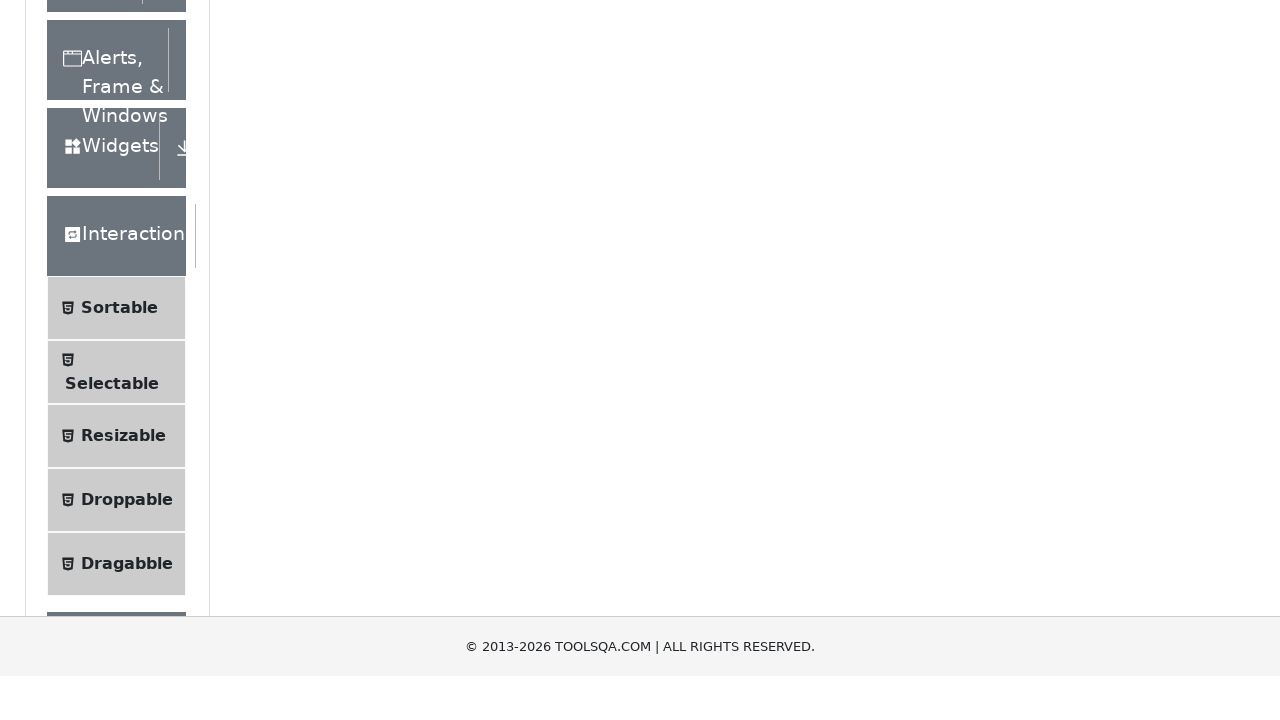

Clicked on Droppable submenu item at (127, 411) on text=Droppable
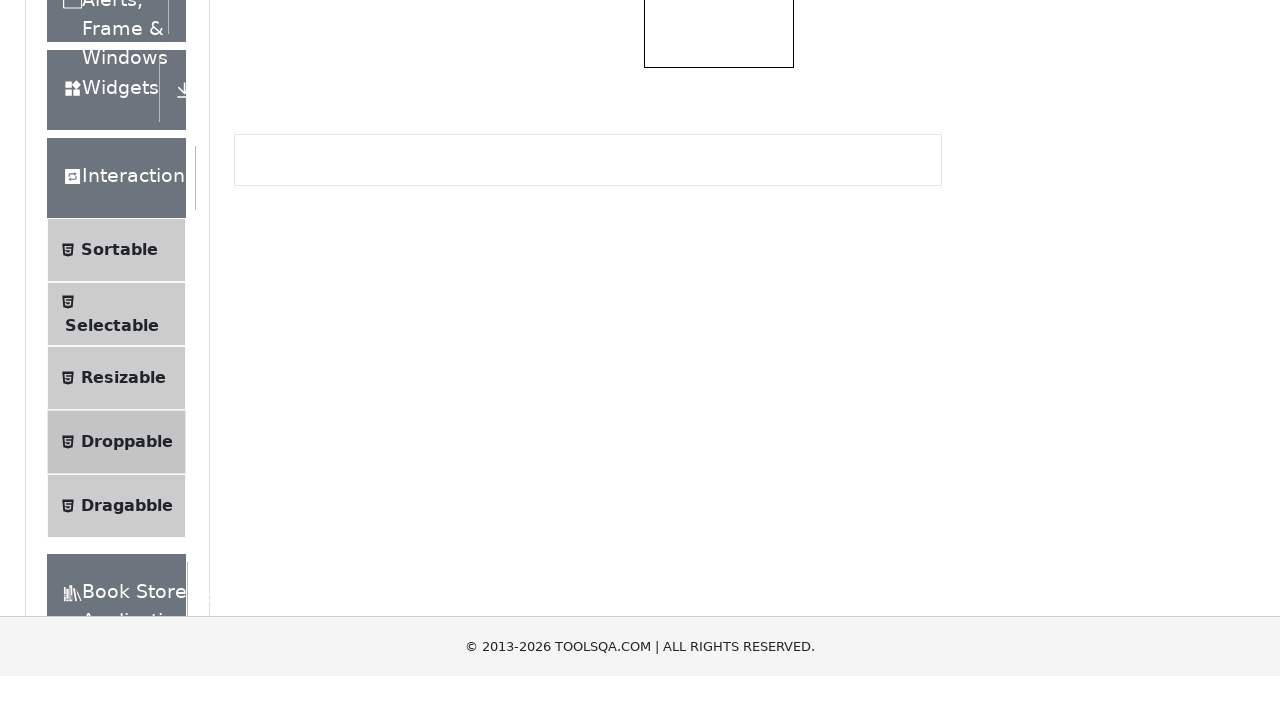

Droppable page title loaded and verified
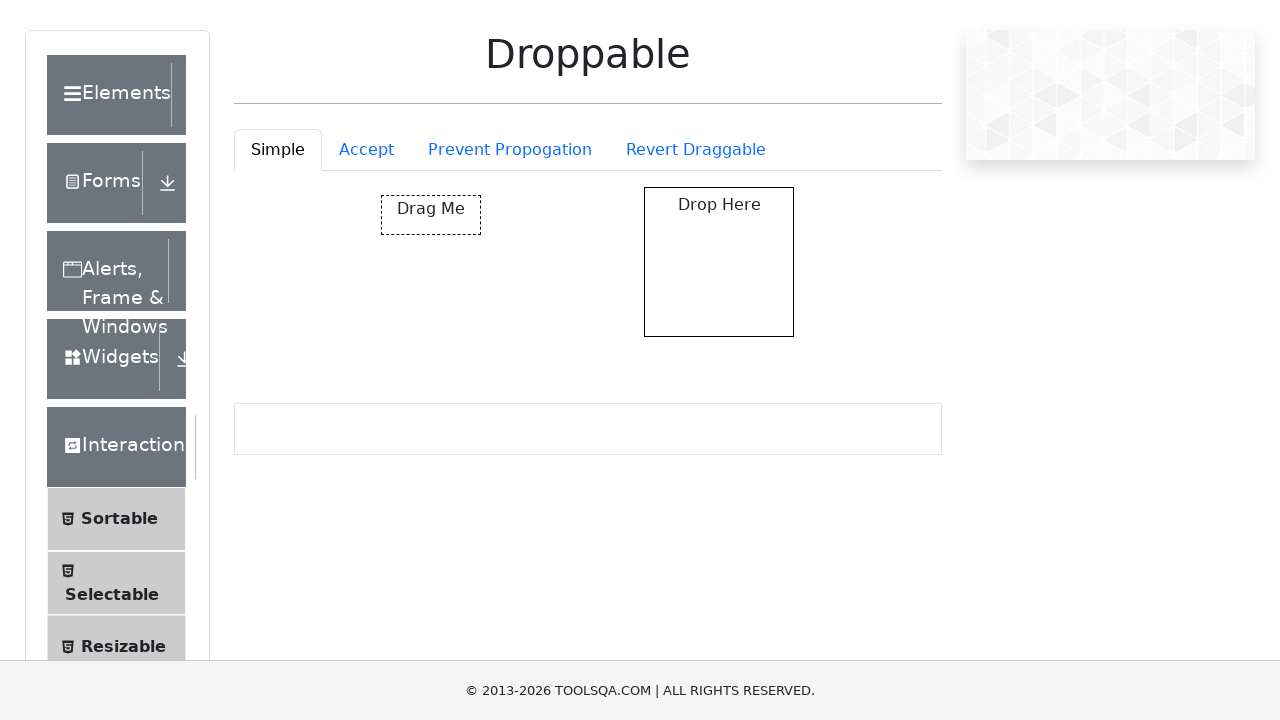

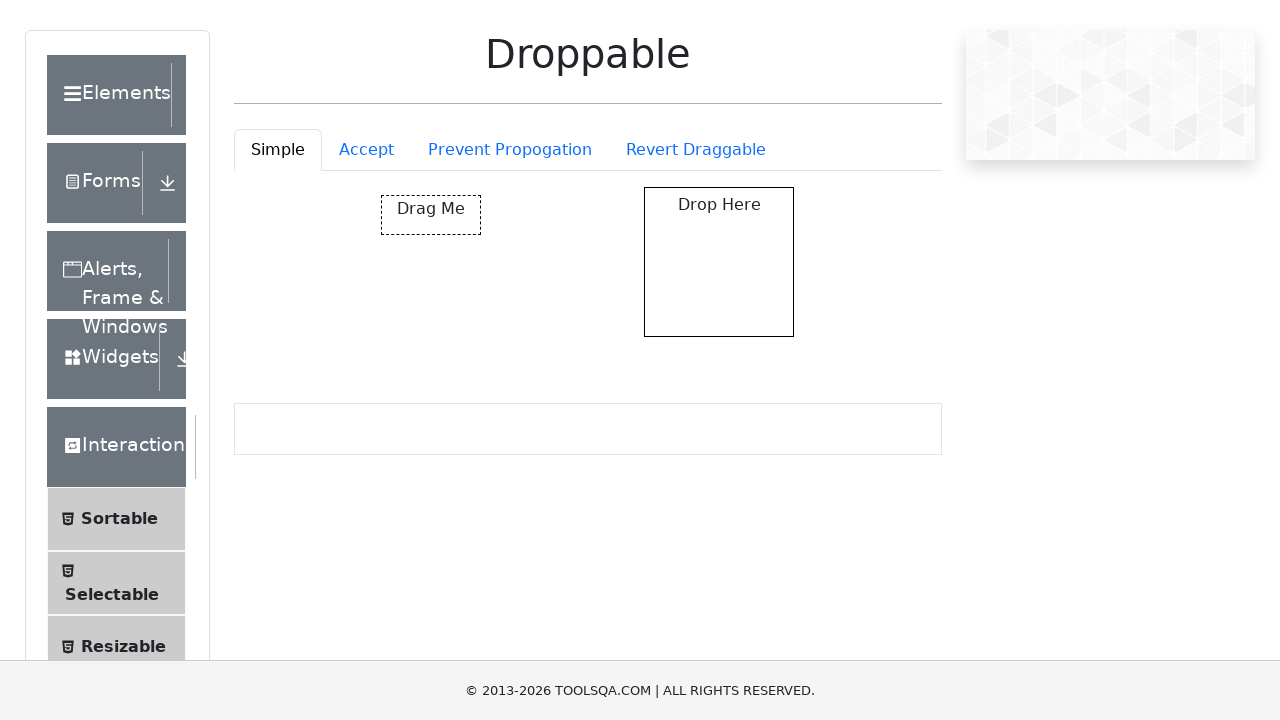